Navigates to the SDET Live website and maximizes the browser window to verify the page loads successfully.

Starting URL: https://sdet.live

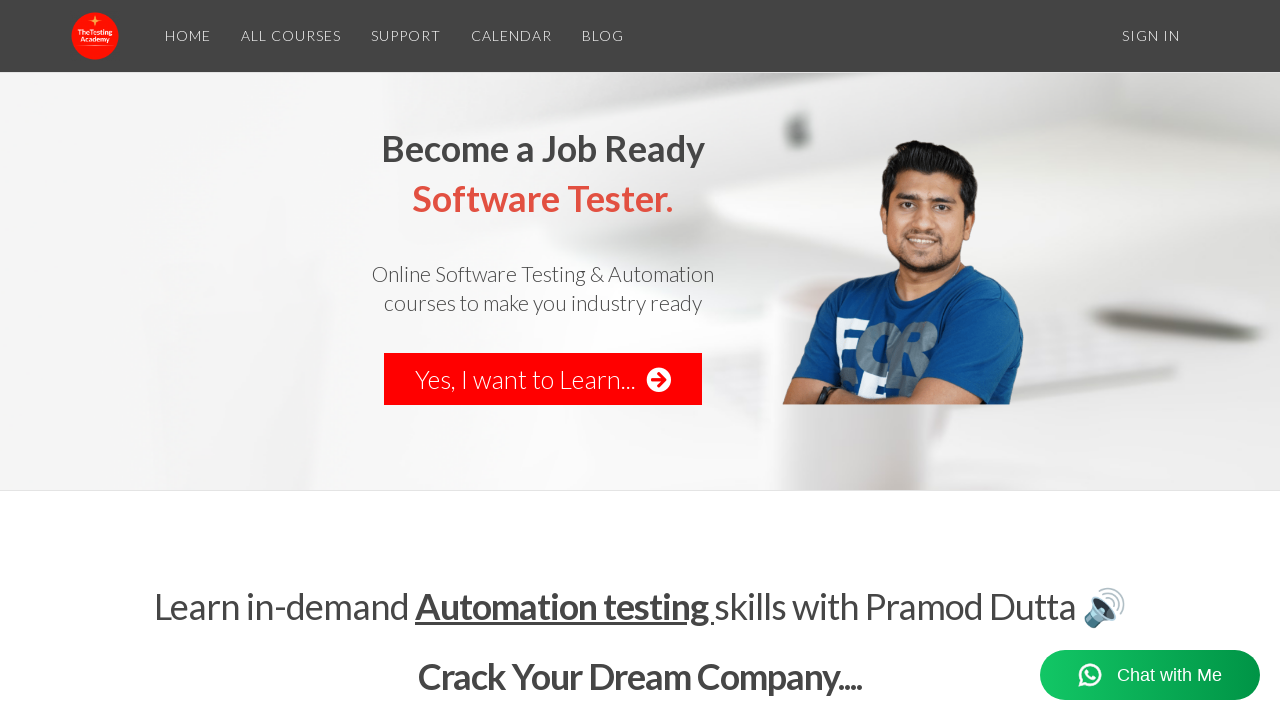

Navigated to https://sdet.live
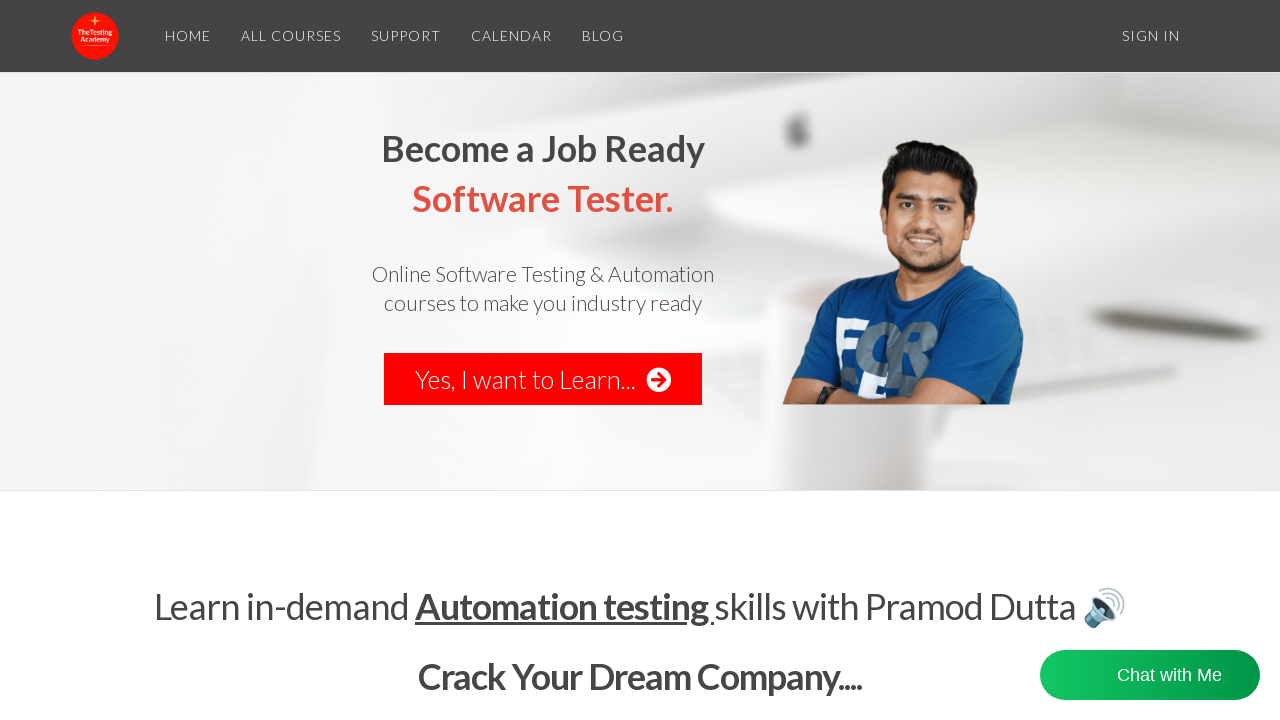

Maximized browser window to 1920x1080
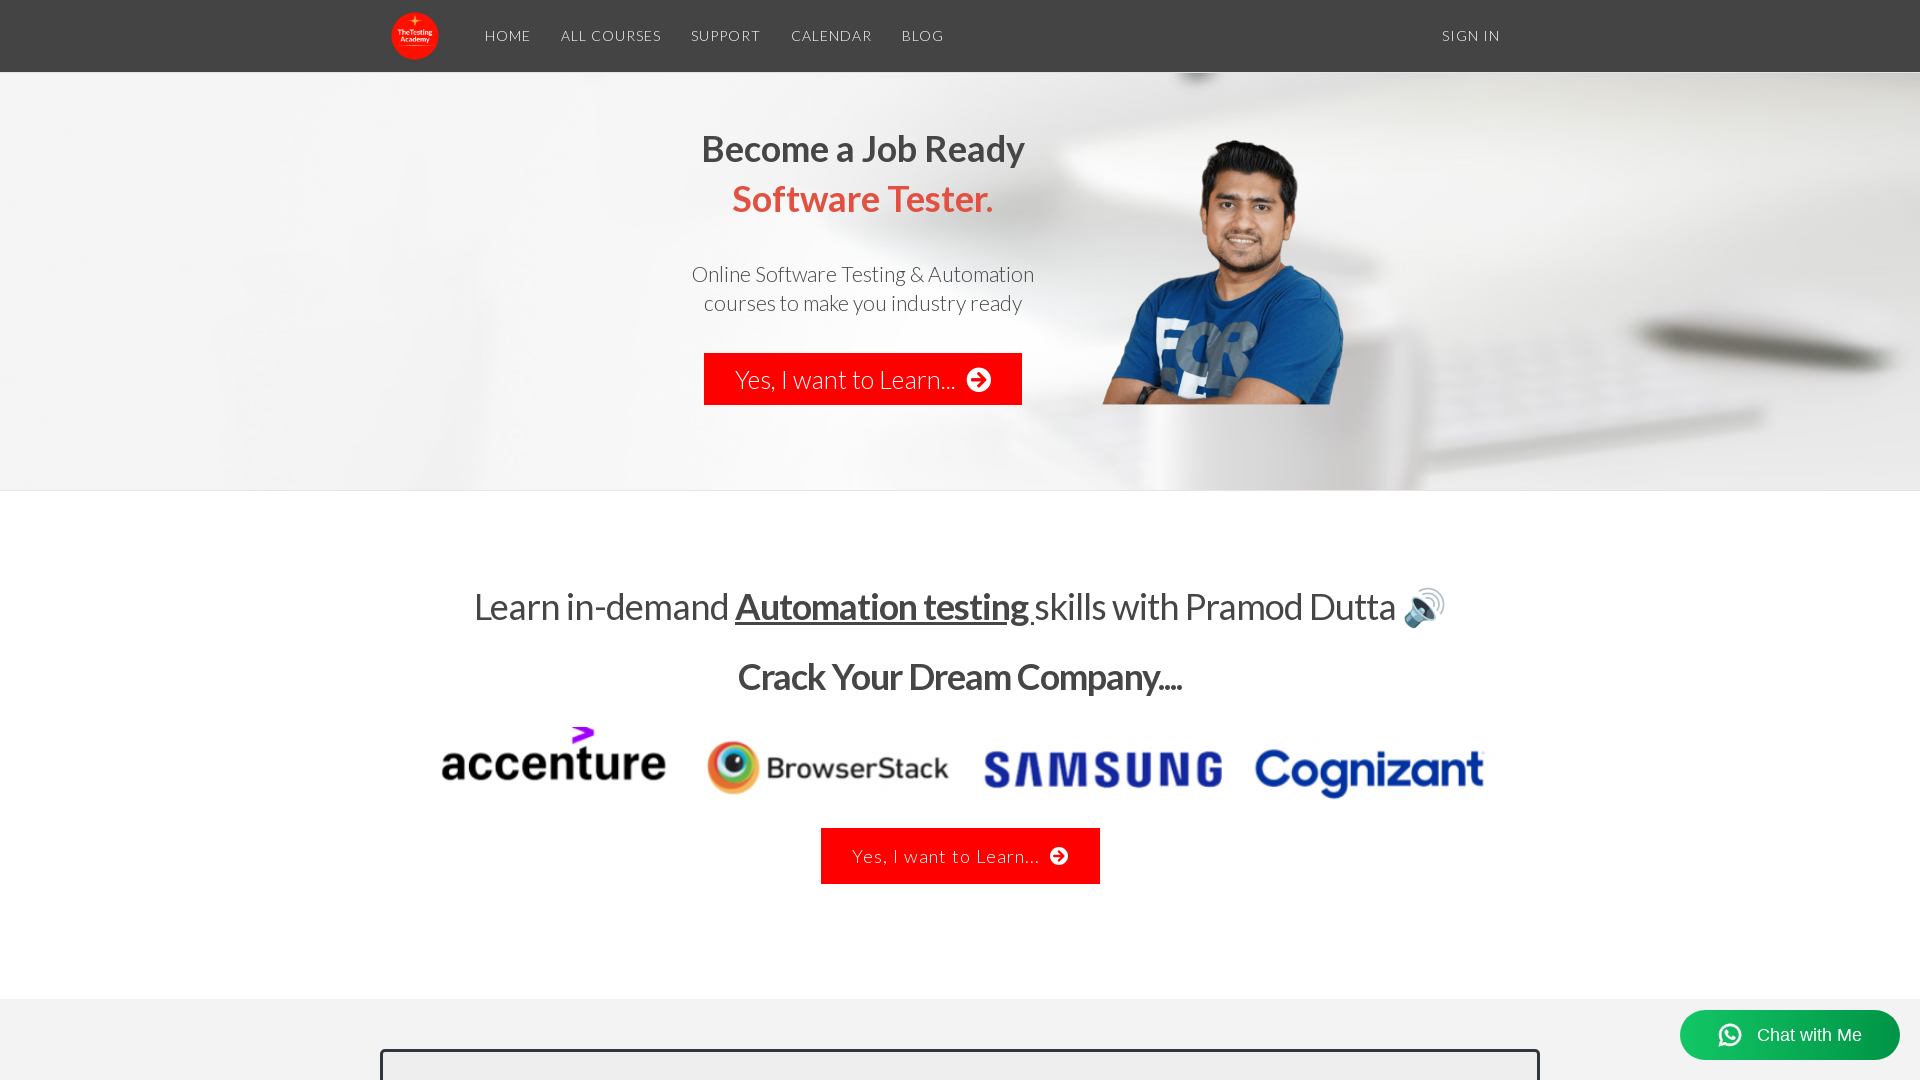

Page loaded successfully with domcontentloaded state
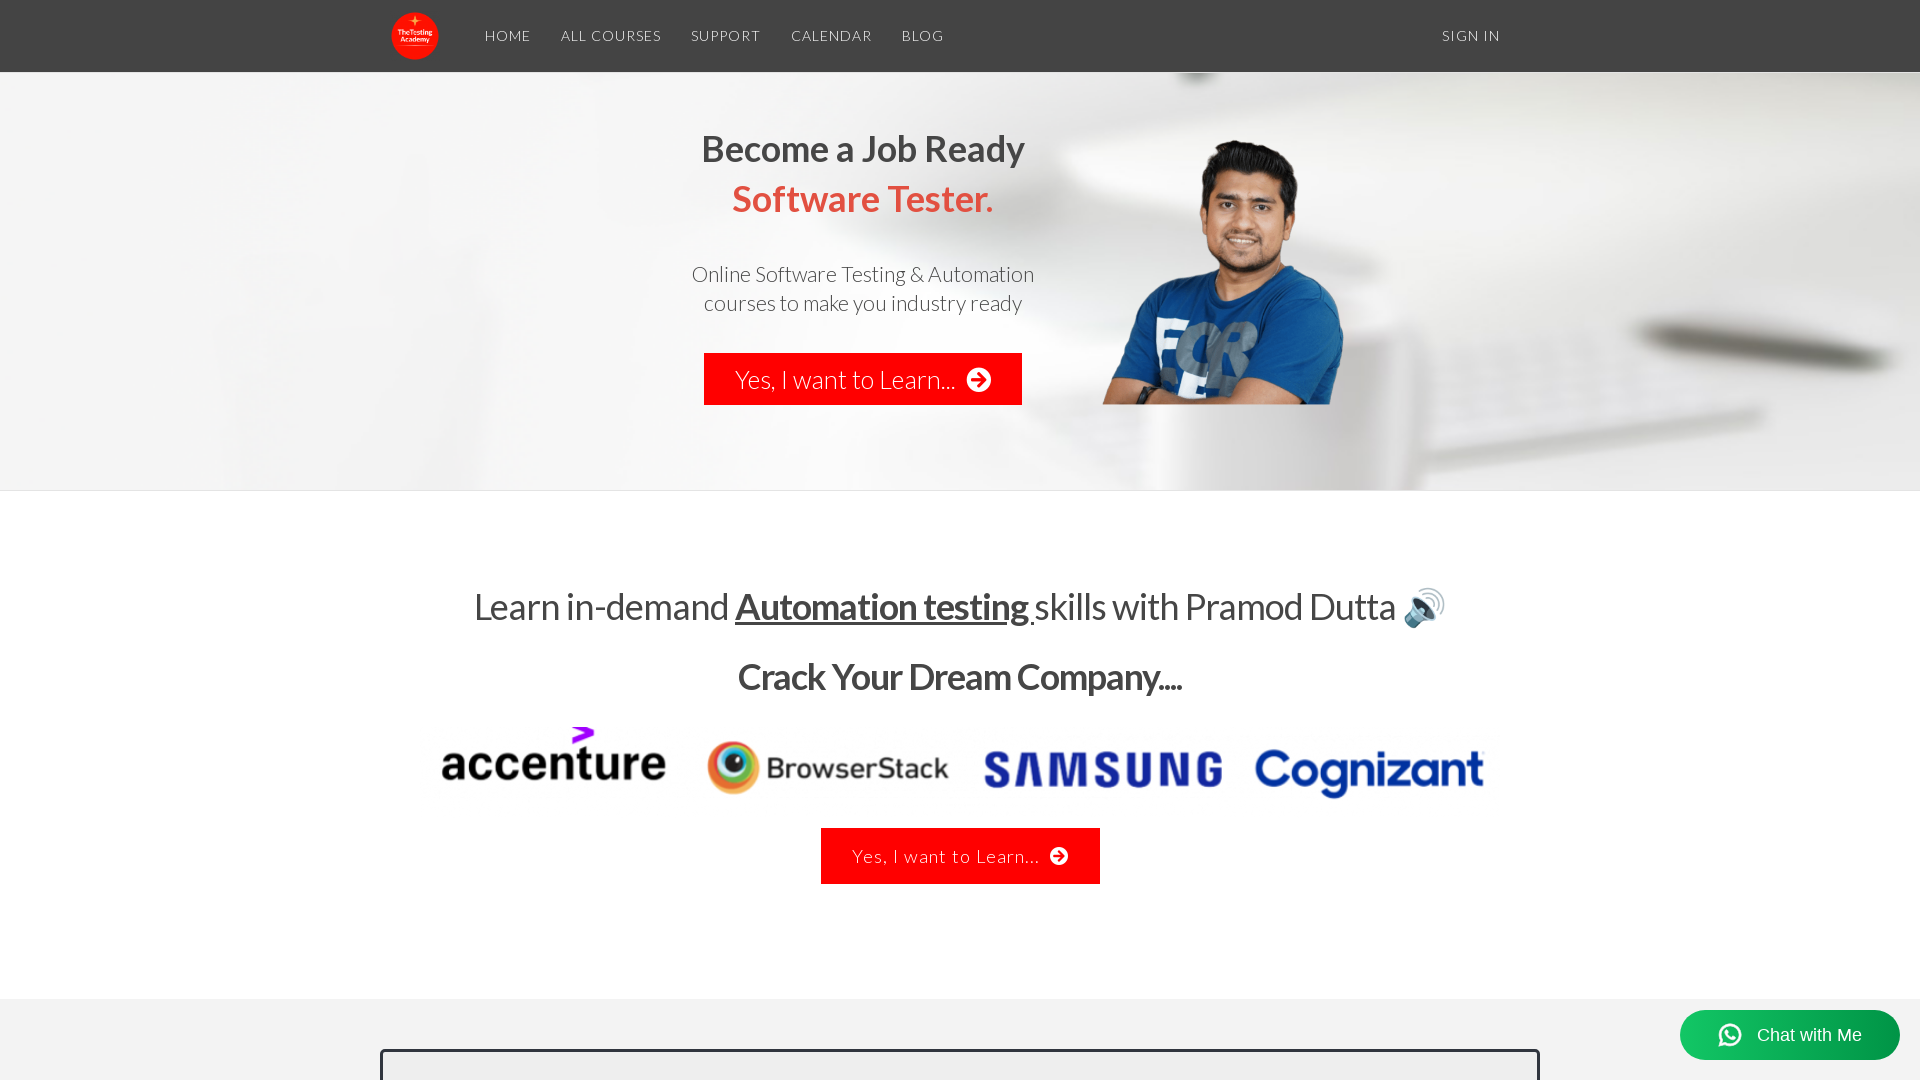

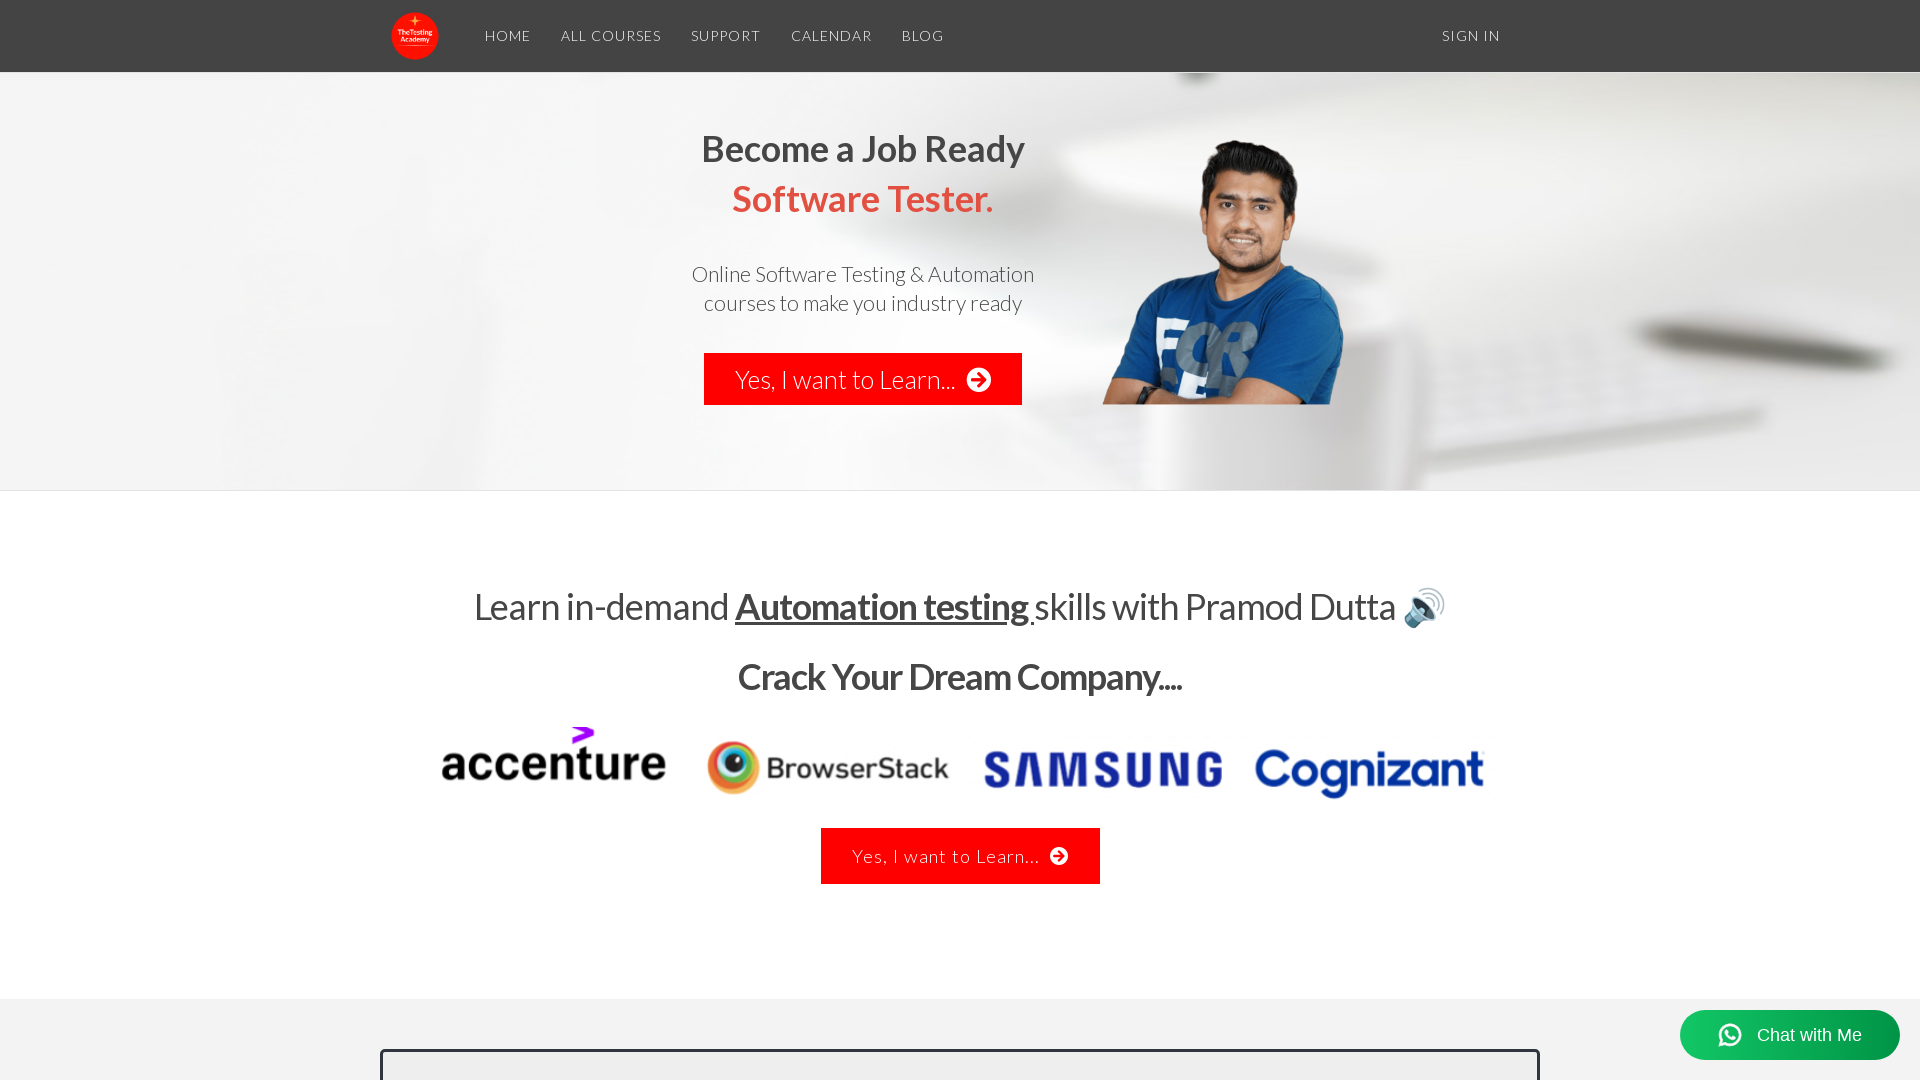